Tests a registration form by filling in first name, last name, and email fields, then submitting and verifying the success message is displayed.

Starting URL: http://suninjuly.github.io/registration1.html

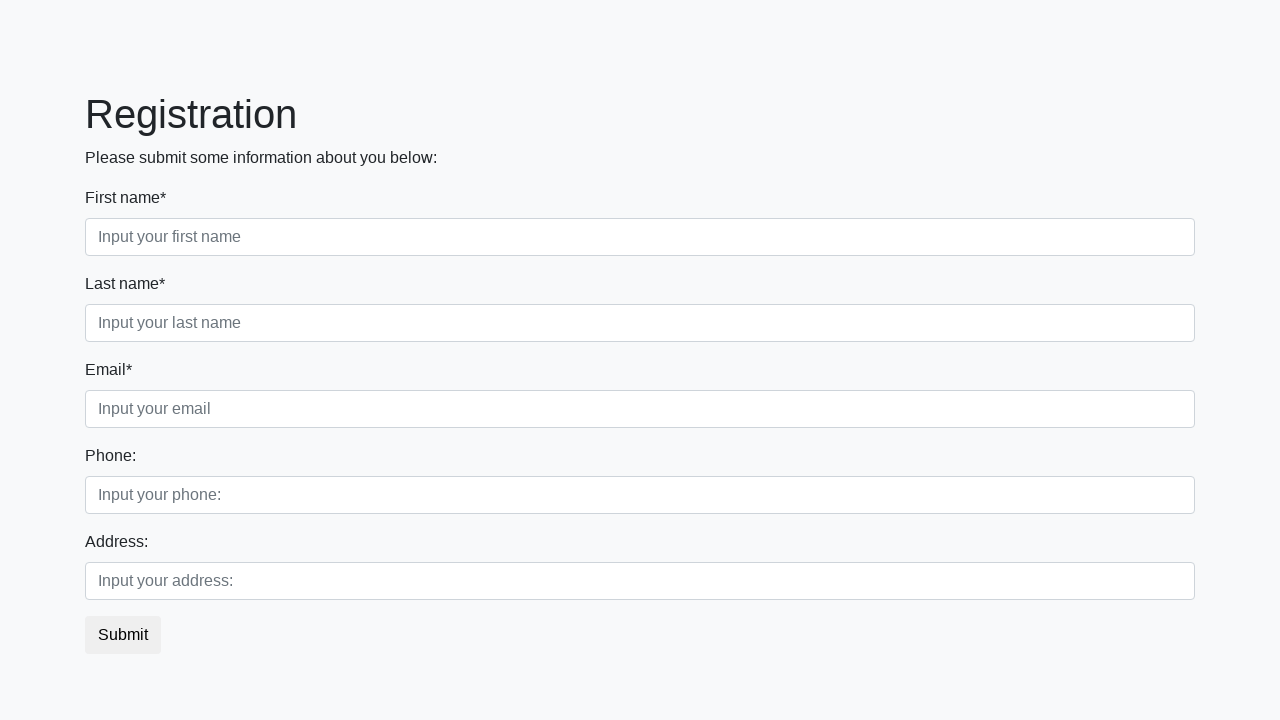

Filled first name field with 'John' on div.first_block > div.form-group.first_class > input[type=text]
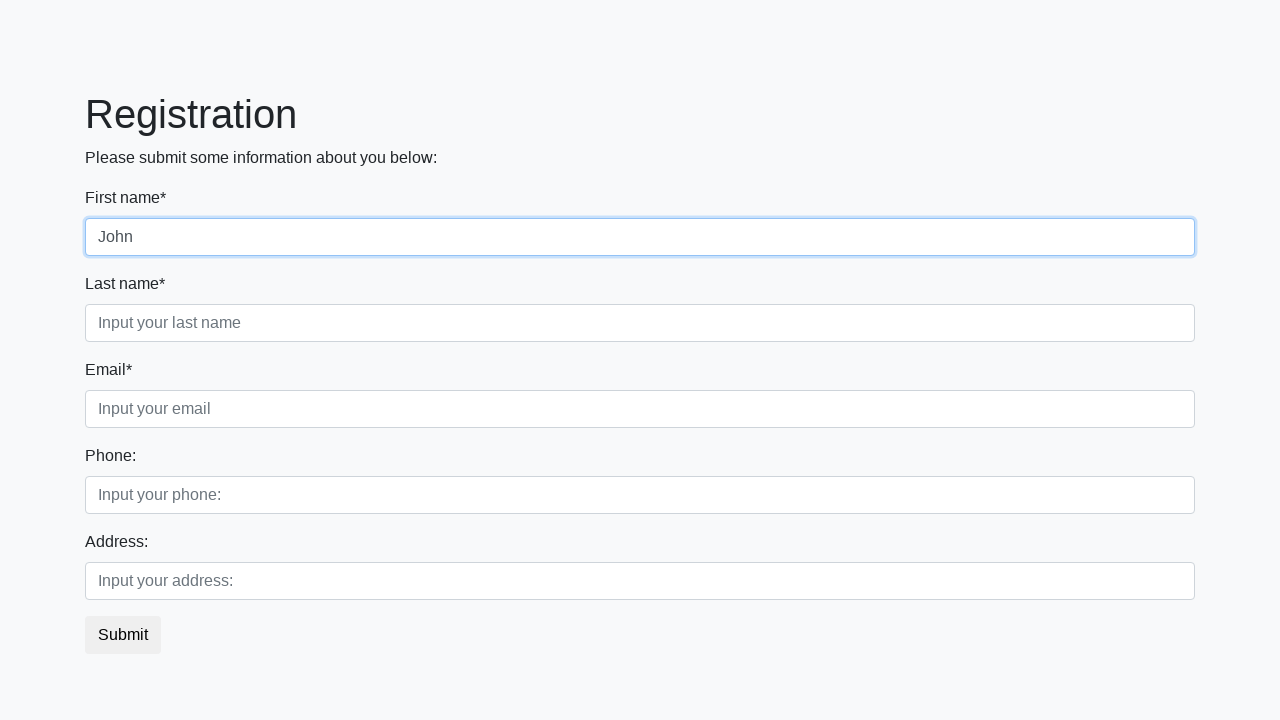

Filled last name field with 'Lennon' on div.first_block > div.form-group.second_class > input
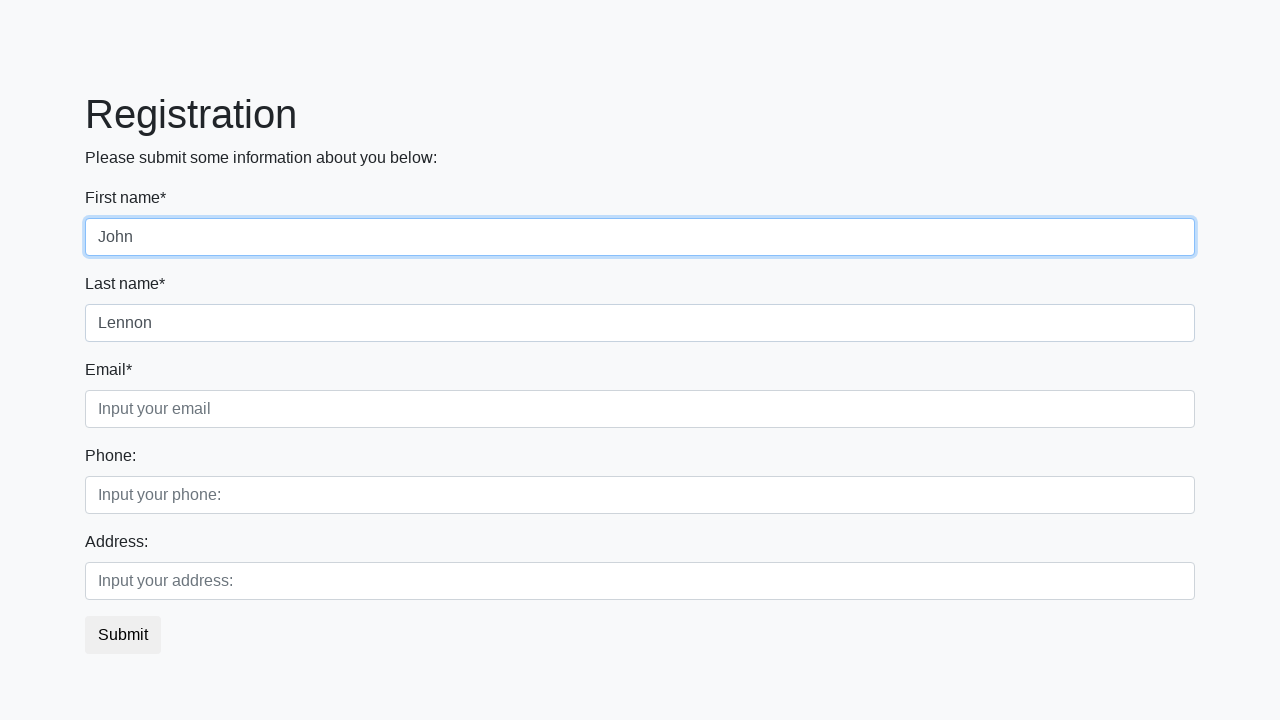

Filled email field with 'lennon@gmail.com' on div.first_block > div.form-group.third_class > input
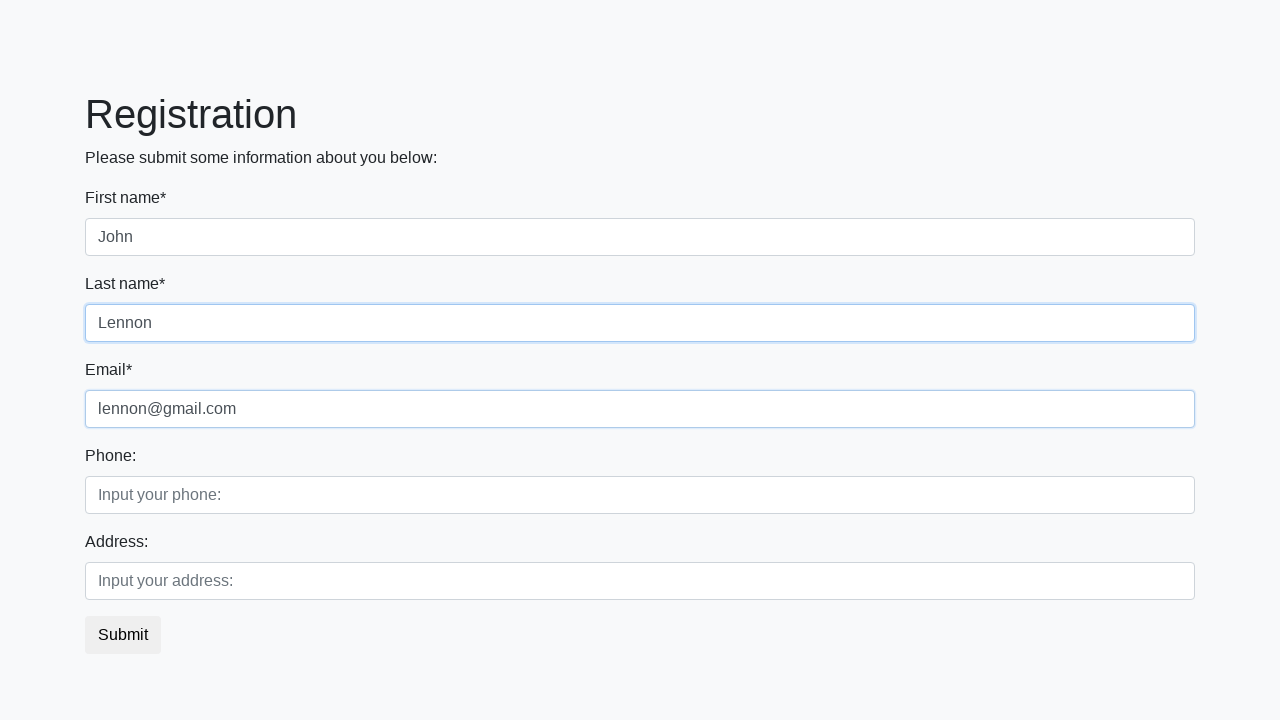

Clicked submit button to register at (123, 635) on button.btn
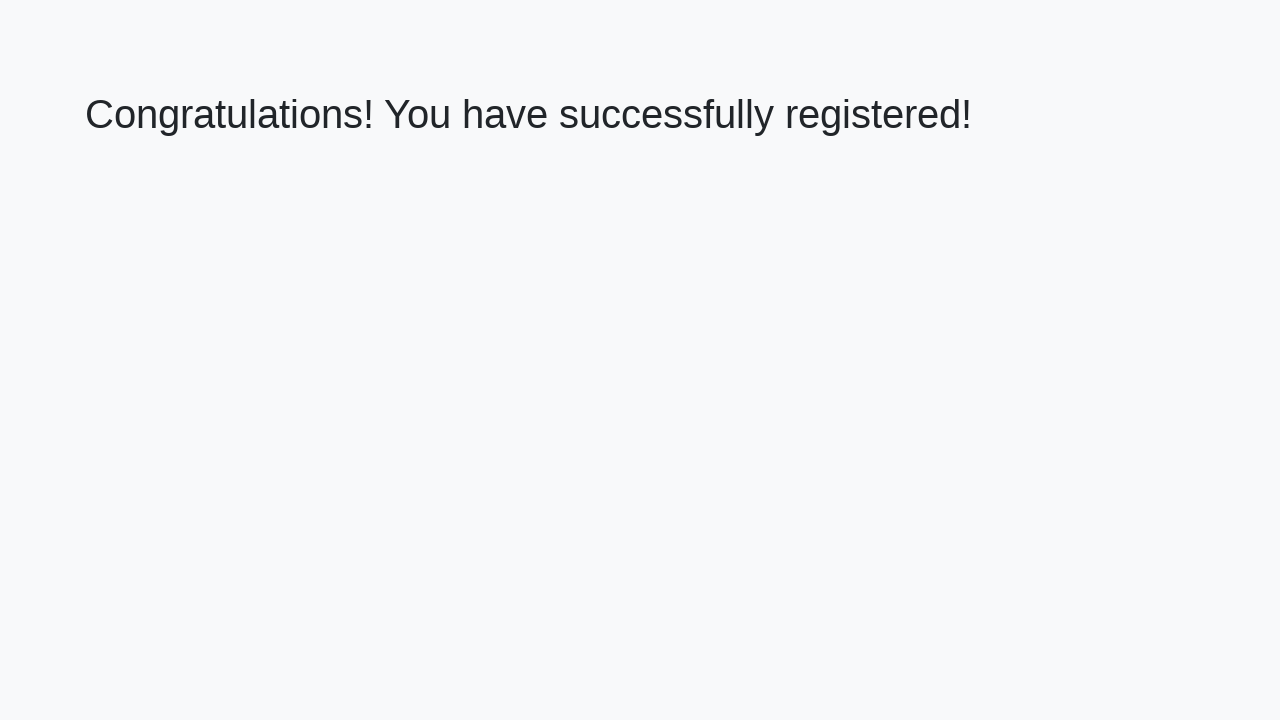

Success message heading loaded
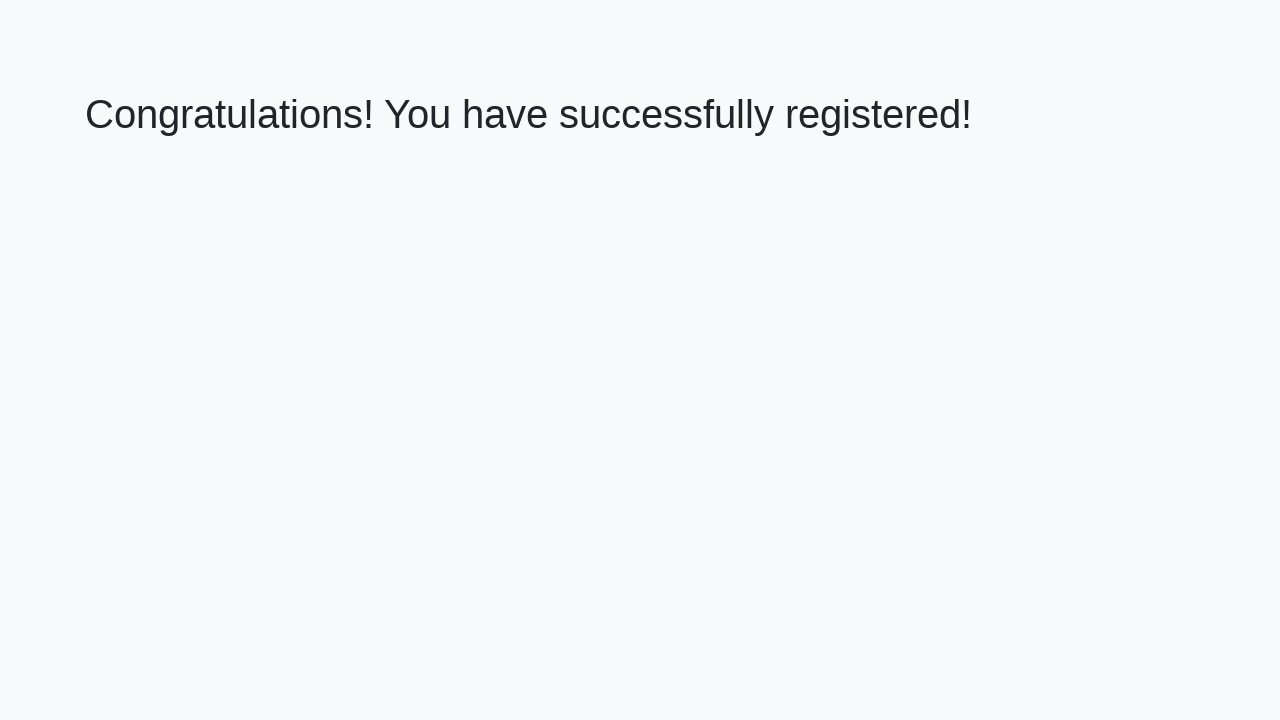

Retrieved success message text
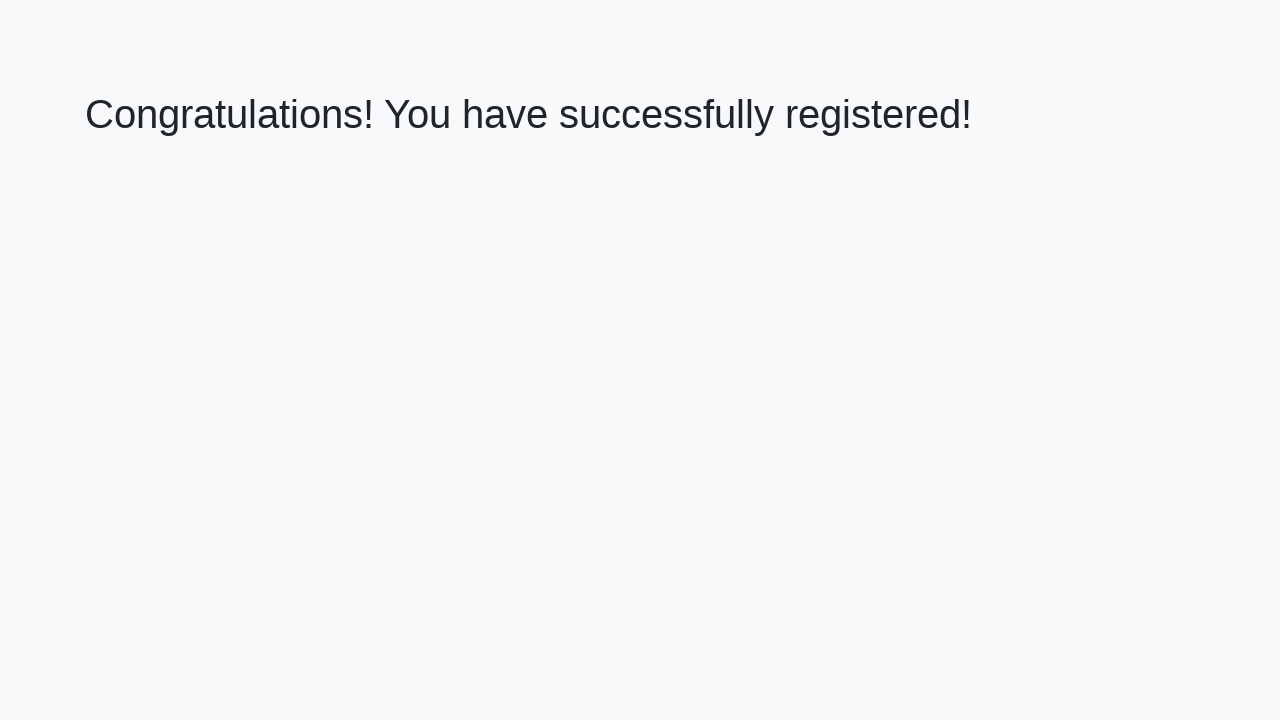

Verified success message: 'Congratulations! You have successfully registered!'
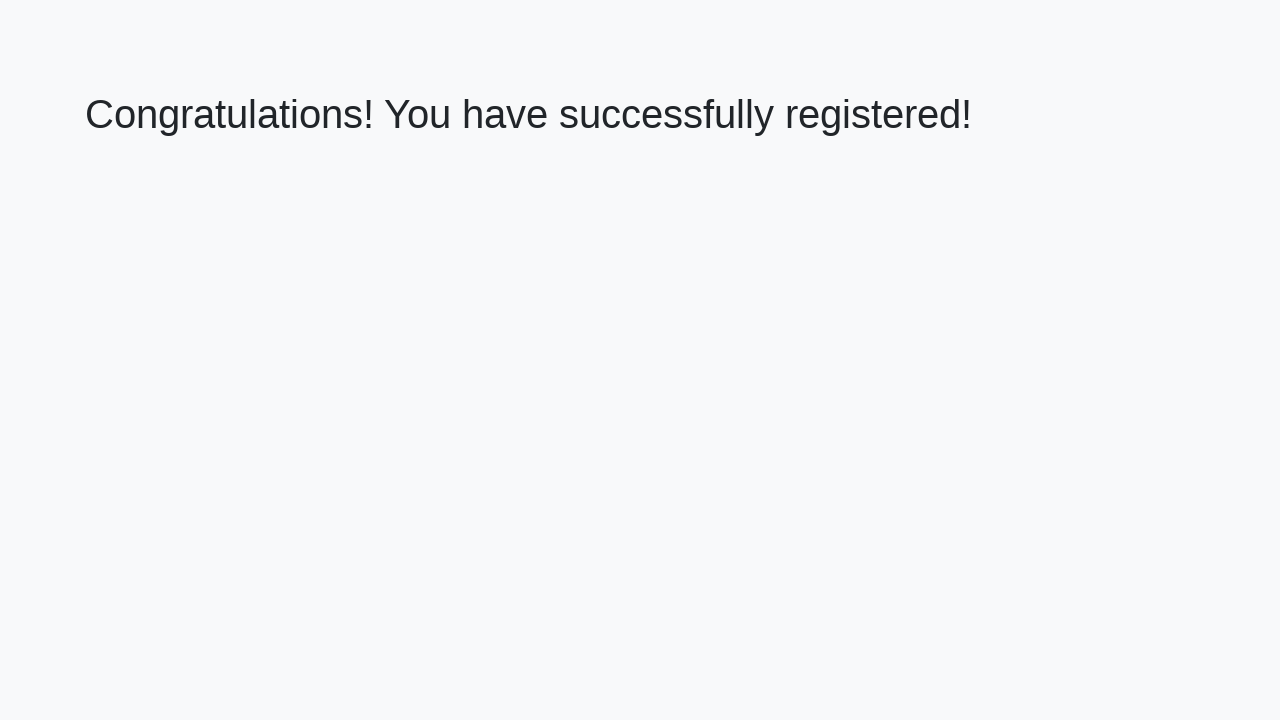

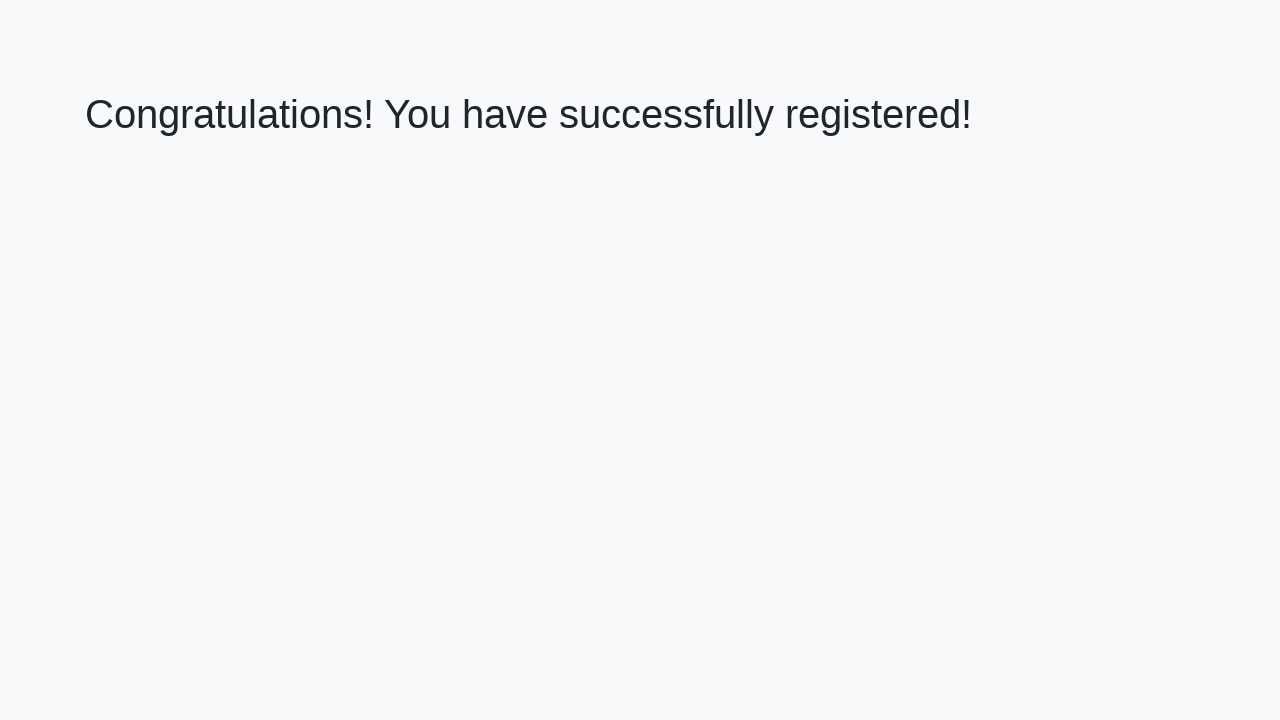